Tests that the main page has 6 section cards displayed

Starting URL: https://demoqa.com/

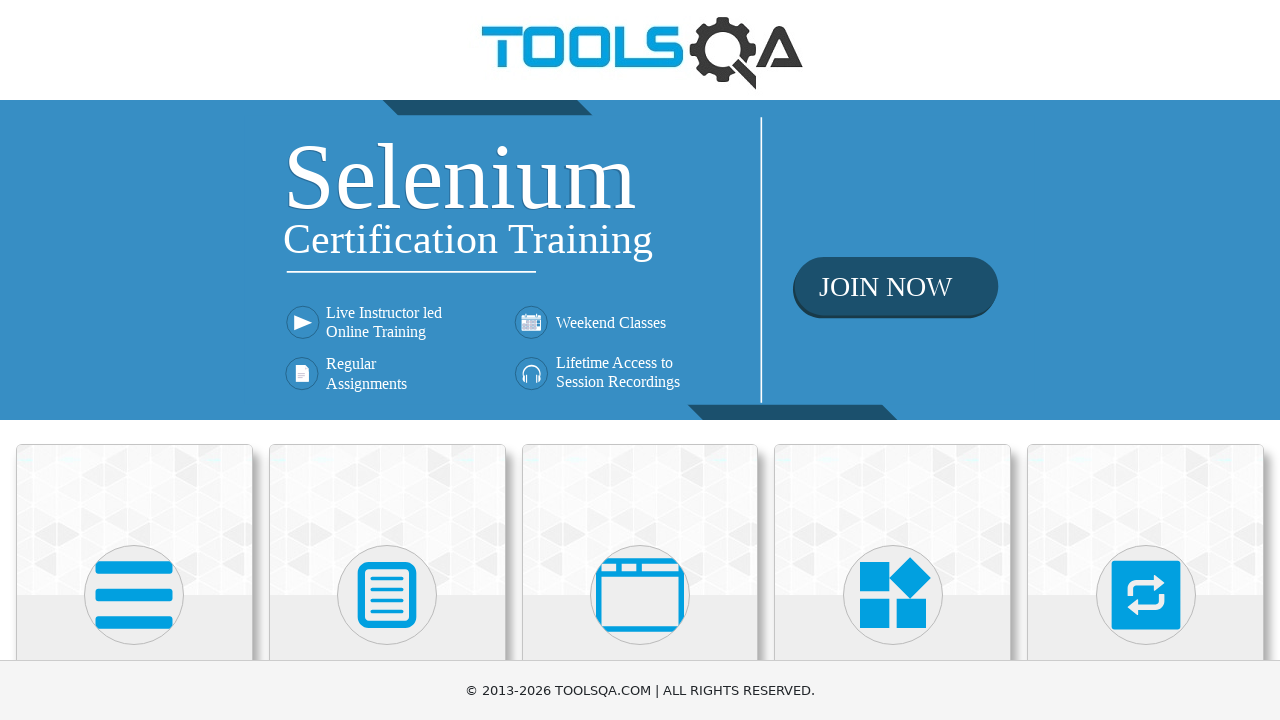

Navigated to https://demoqa.com/
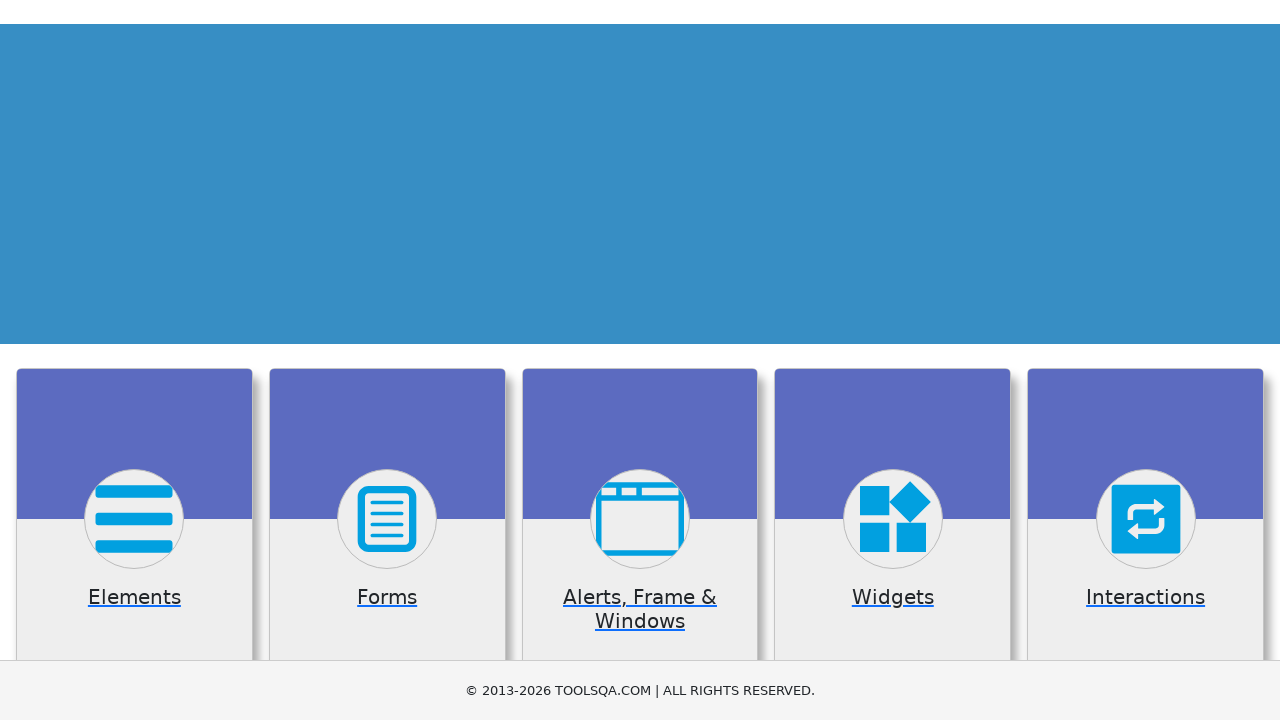

Verified that 6 section cards are displayed on the main page
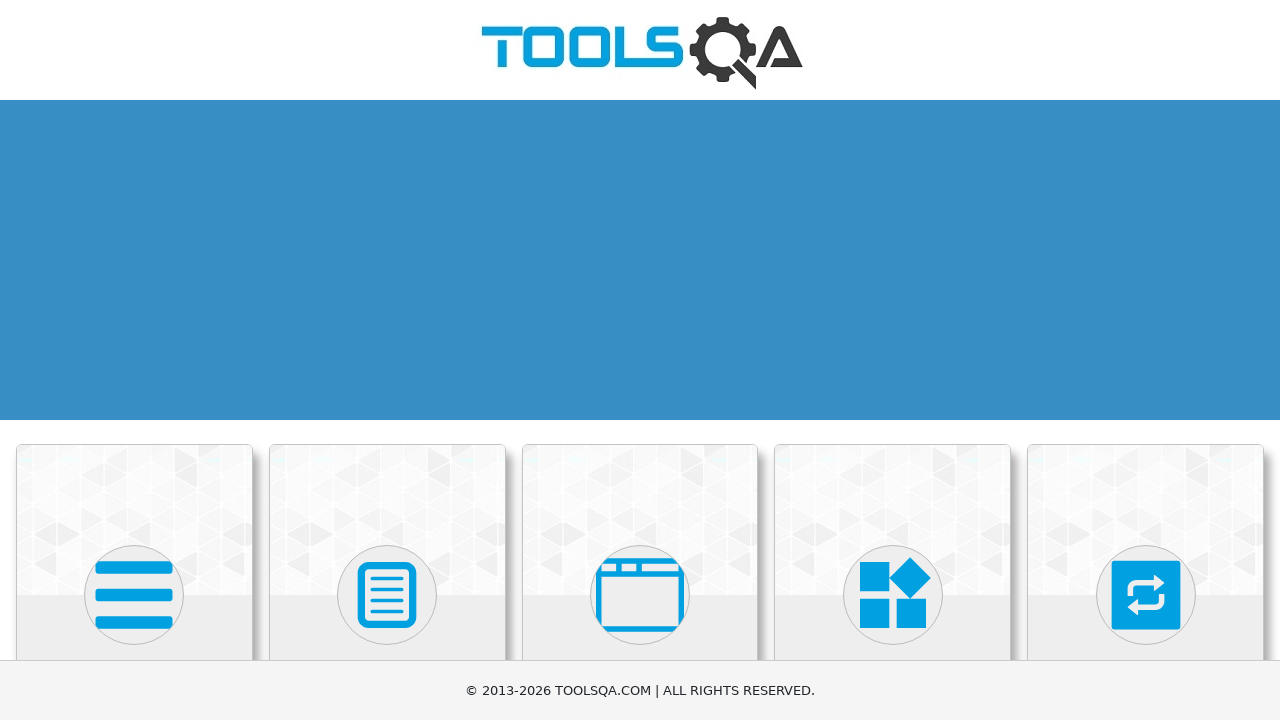

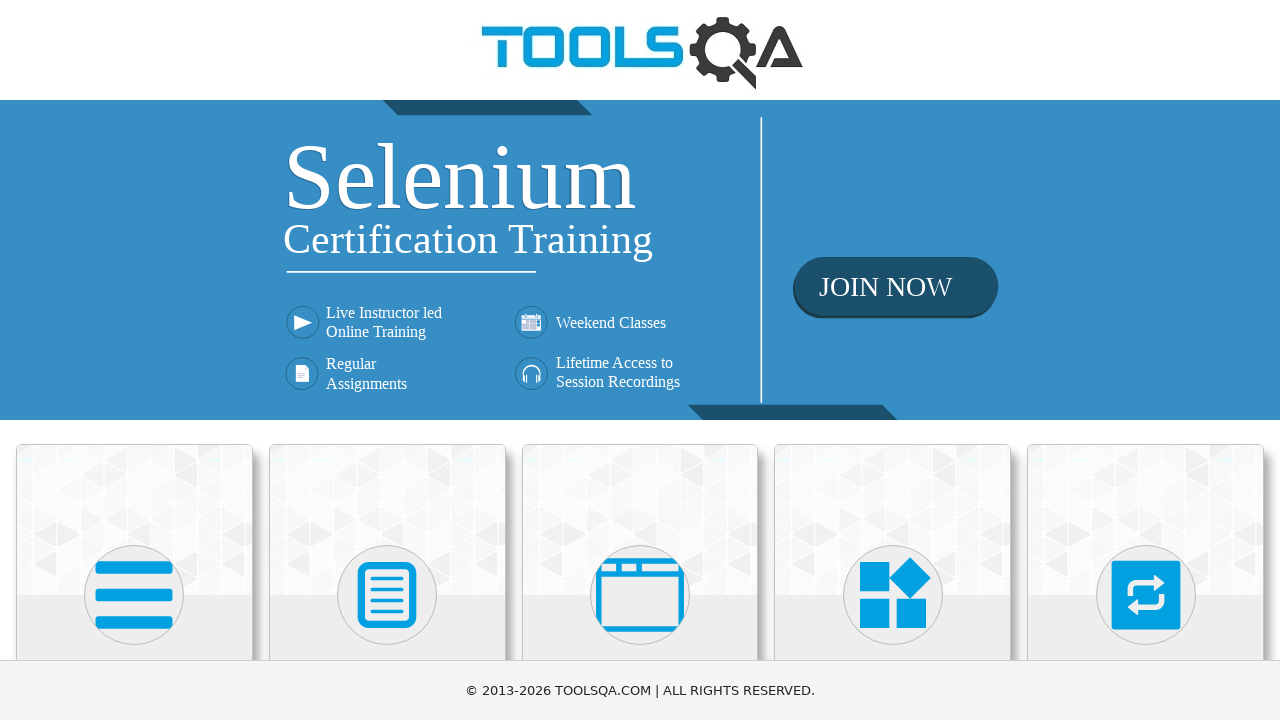